Tests that a todo item is removed when edited to an empty string

Starting URL: https://demo.playwright.dev/todomvc

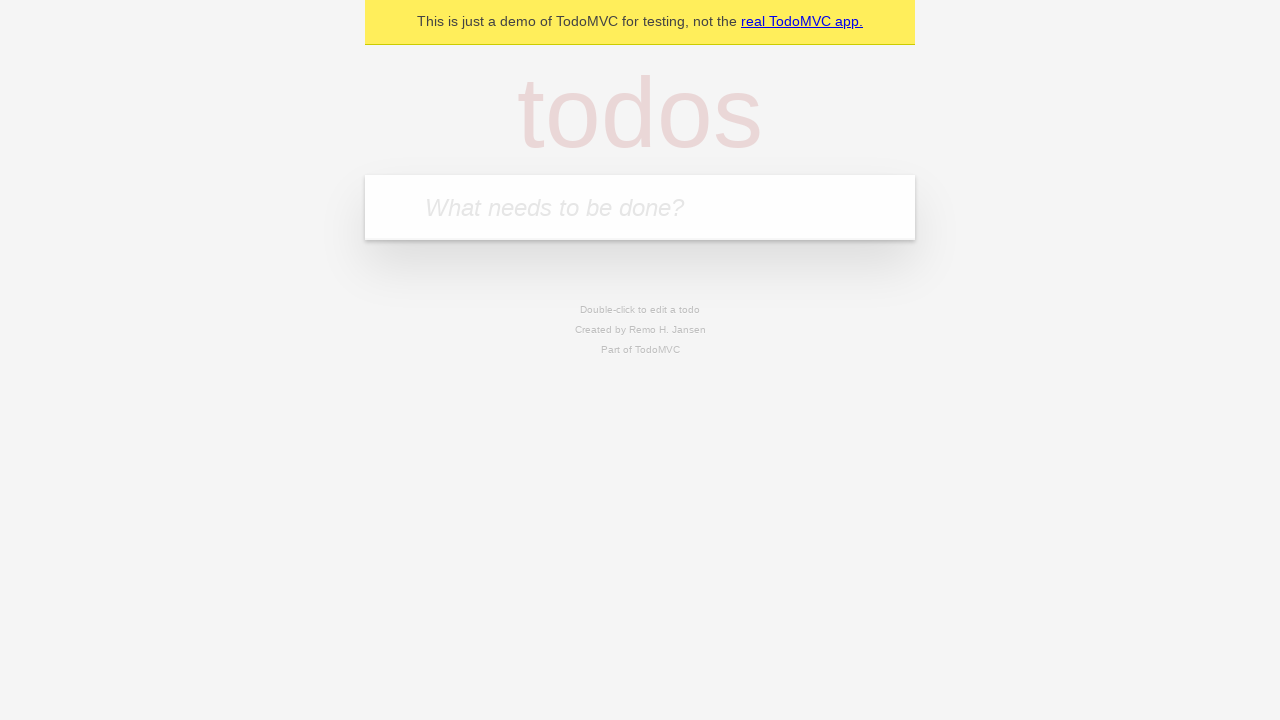

Filled todo input with 'buy some cheese' on internal:attr=[placeholder="What needs to be done?"i]
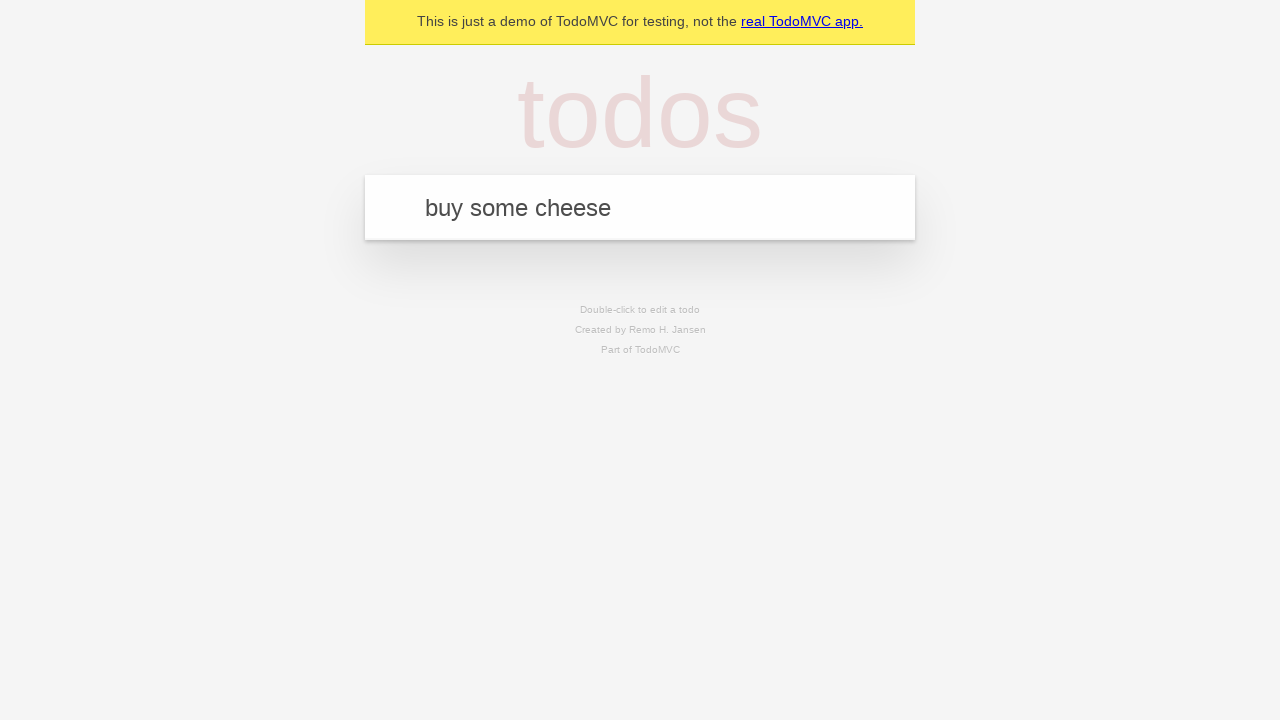

Pressed Enter to create todo item 'buy some cheese' on internal:attr=[placeholder="What needs to be done?"i]
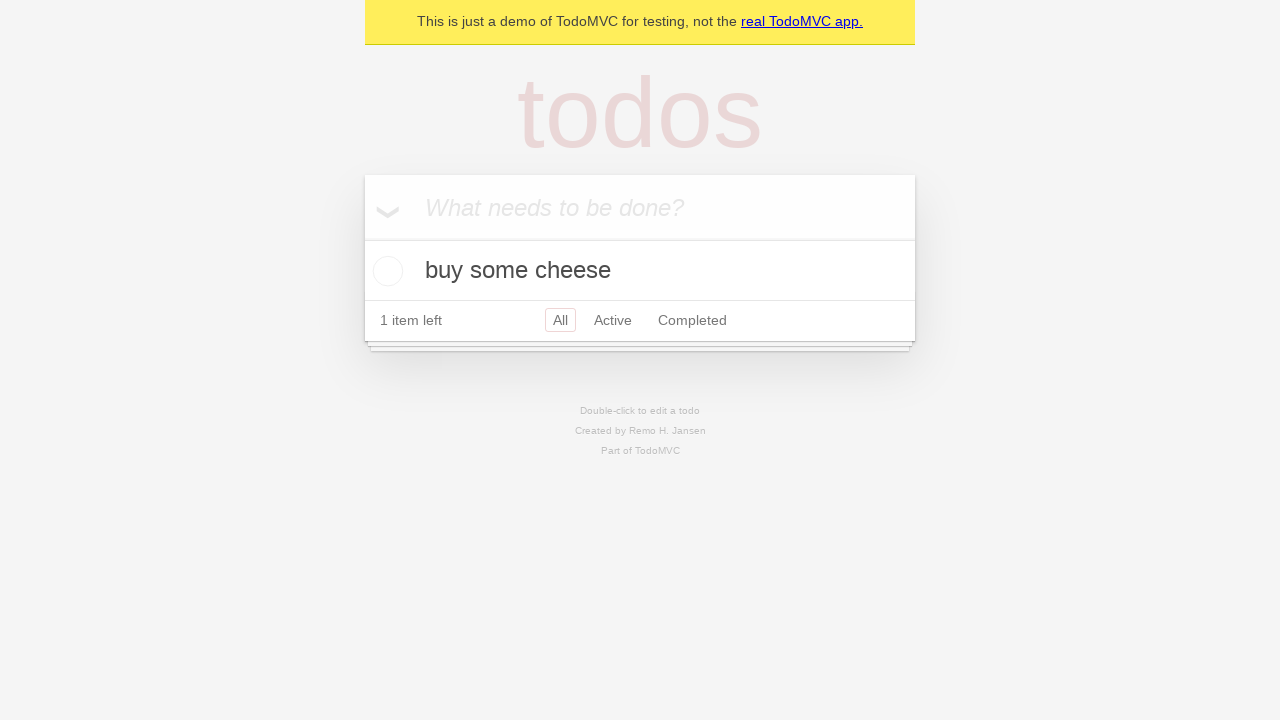

Filled todo input with 'feed the cat' on internal:attr=[placeholder="What needs to be done?"i]
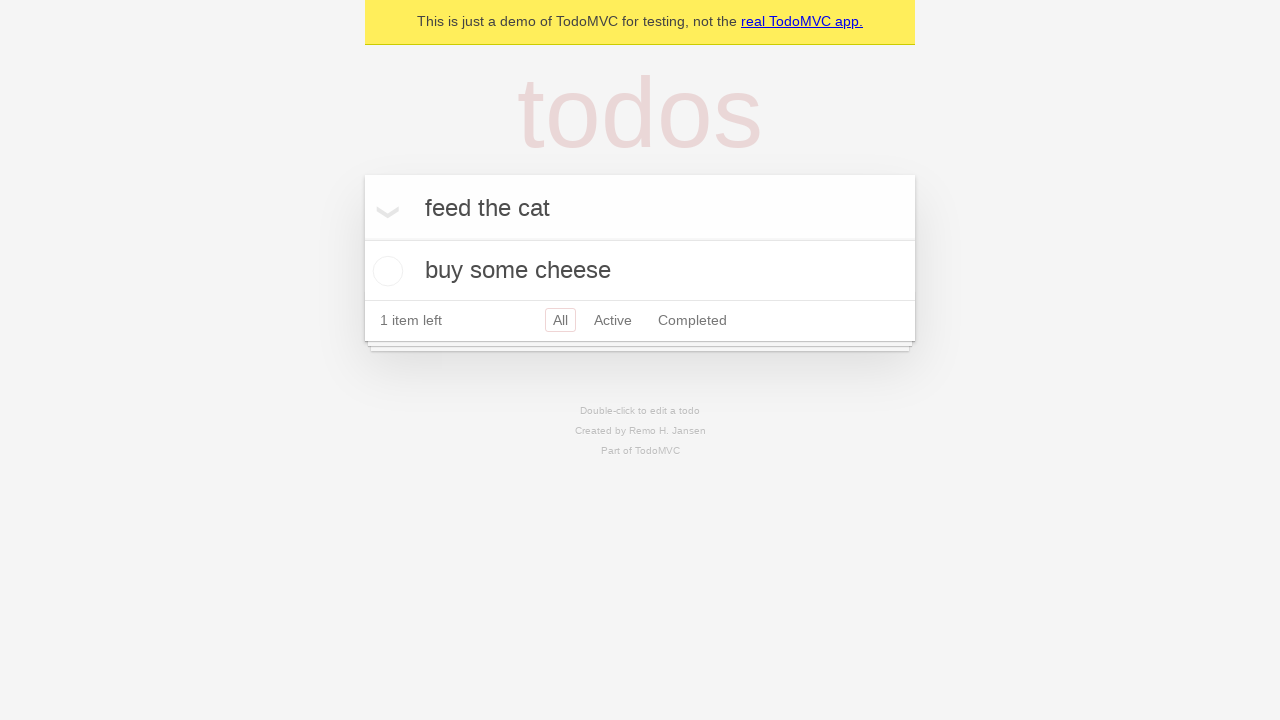

Pressed Enter to create todo item 'feed the cat' on internal:attr=[placeholder="What needs to be done?"i]
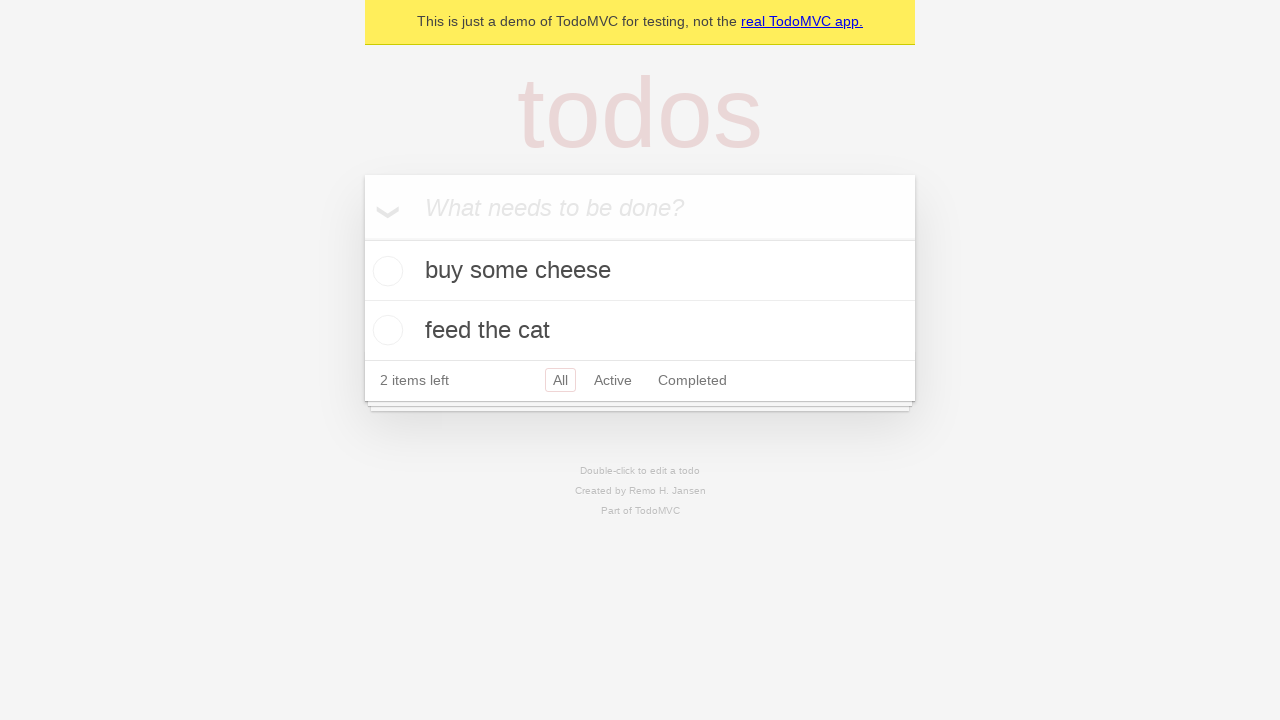

Filled todo input with 'book a doctors appointment' on internal:attr=[placeholder="What needs to be done?"i]
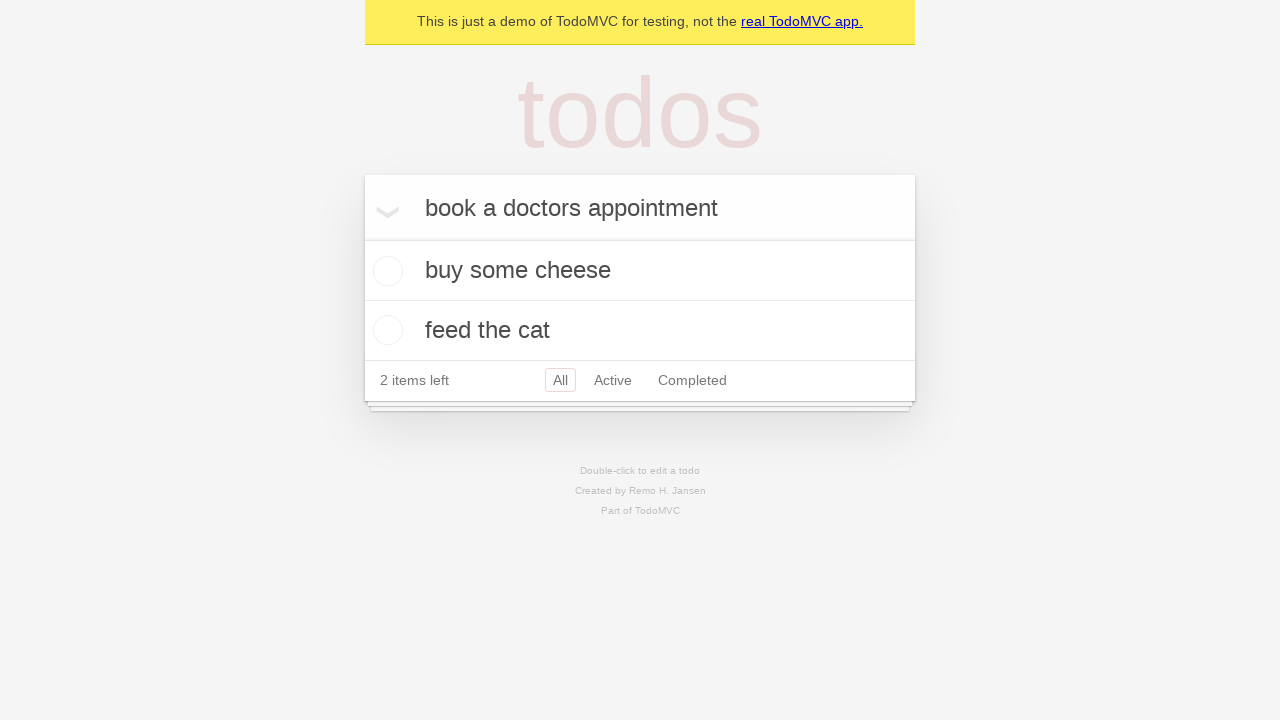

Pressed Enter to create todo item 'book a doctors appointment' on internal:attr=[placeholder="What needs to be done?"i]
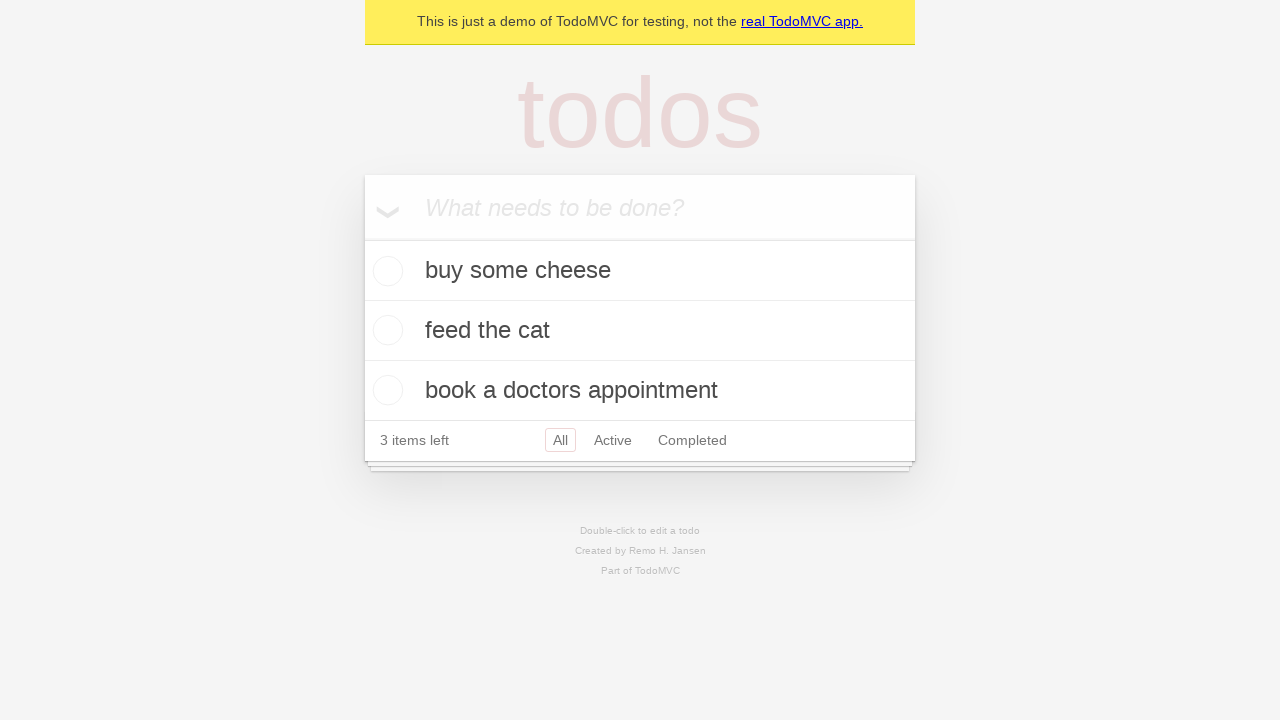

Double-clicked second todo item to enter edit mode at (640, 331) on internal:testid=[data-testid="todo-item"s] >> nth=1
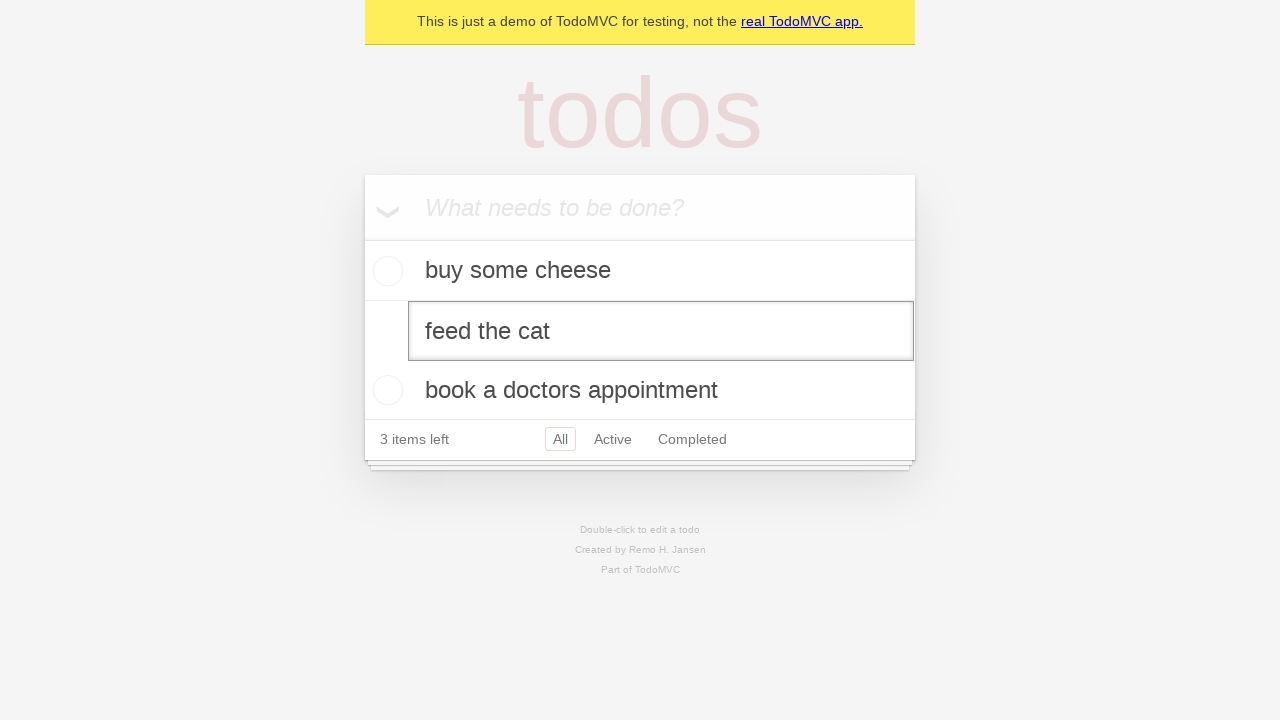

Cleared the todo item text field on internal:testid=[data-testid="todo-item"s] >> nth=1 >> internal:role=textbox[nam
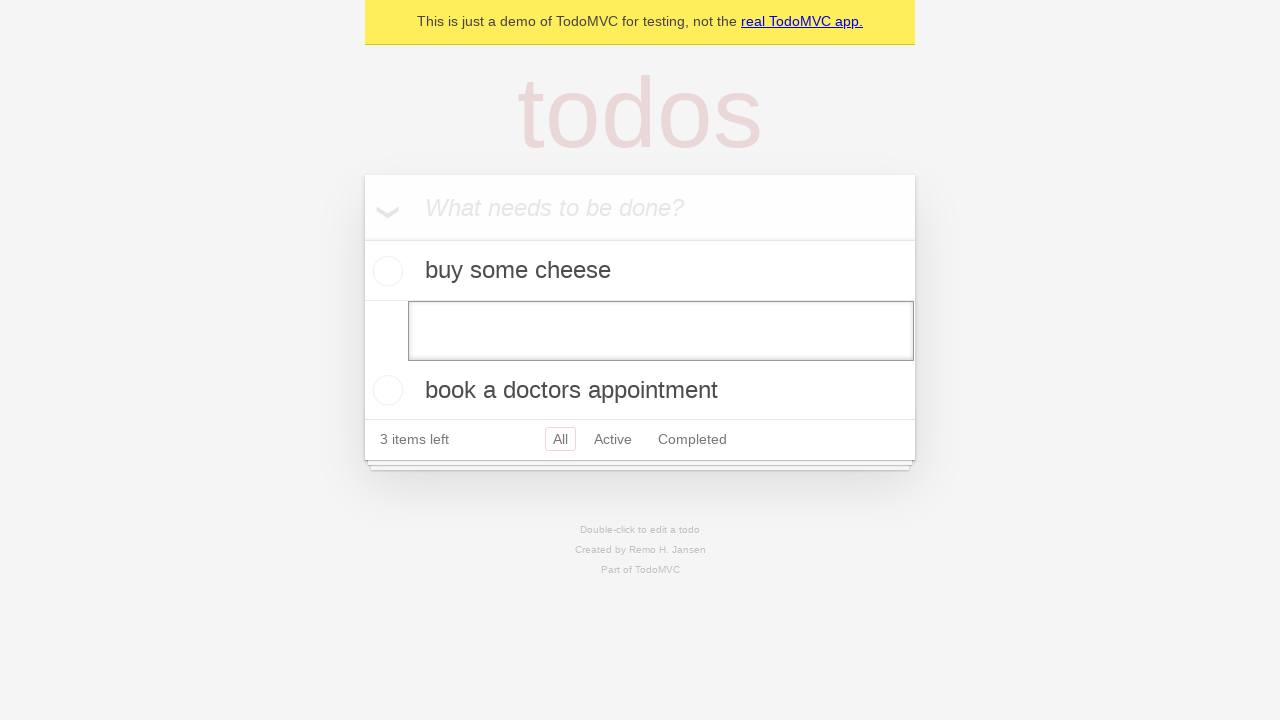

Pressed Enter to save empty text and remove the todo item on internal:testid=[data-testid="todo-item"s] >> nth=1 >> internal:role=textbox[nam
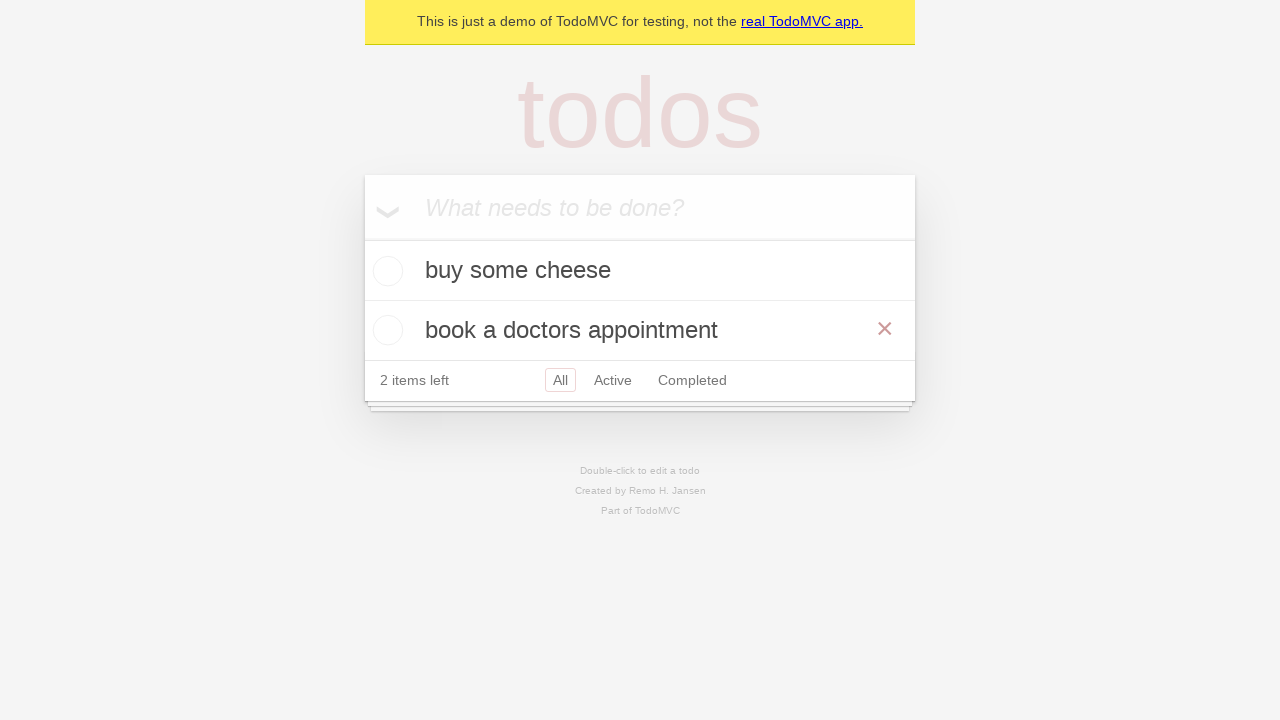

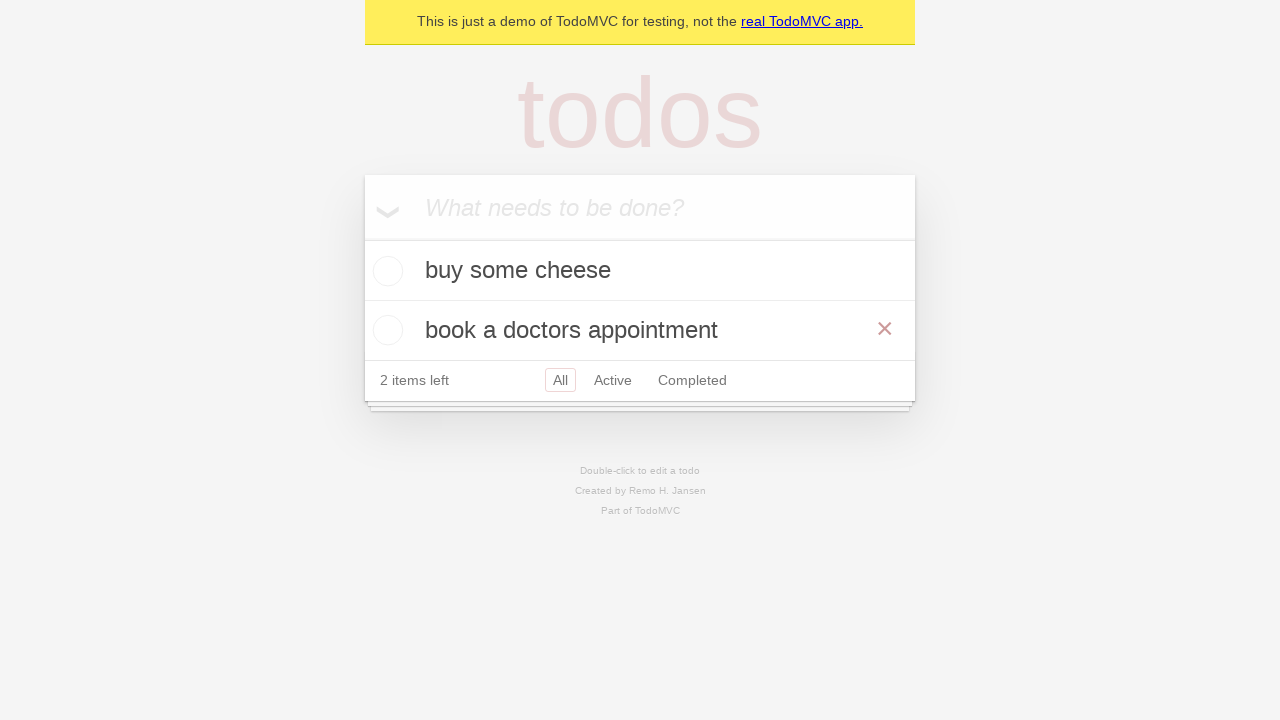